Tests that other controls are hidden when editing a todo item

Starting URL: https://demo.playwright.dev/todomvc

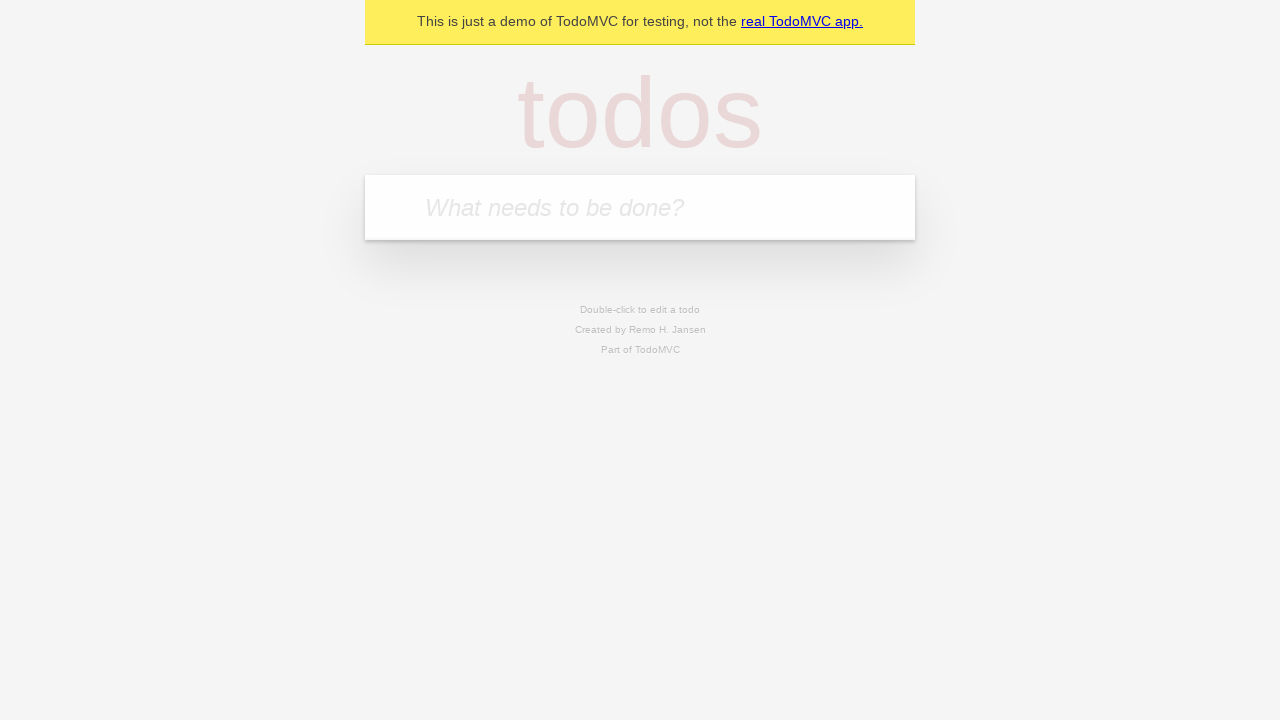

Filled new todo input with 'buy some cheese' on internal:attr=[placeholder="What needs to be done?"i]
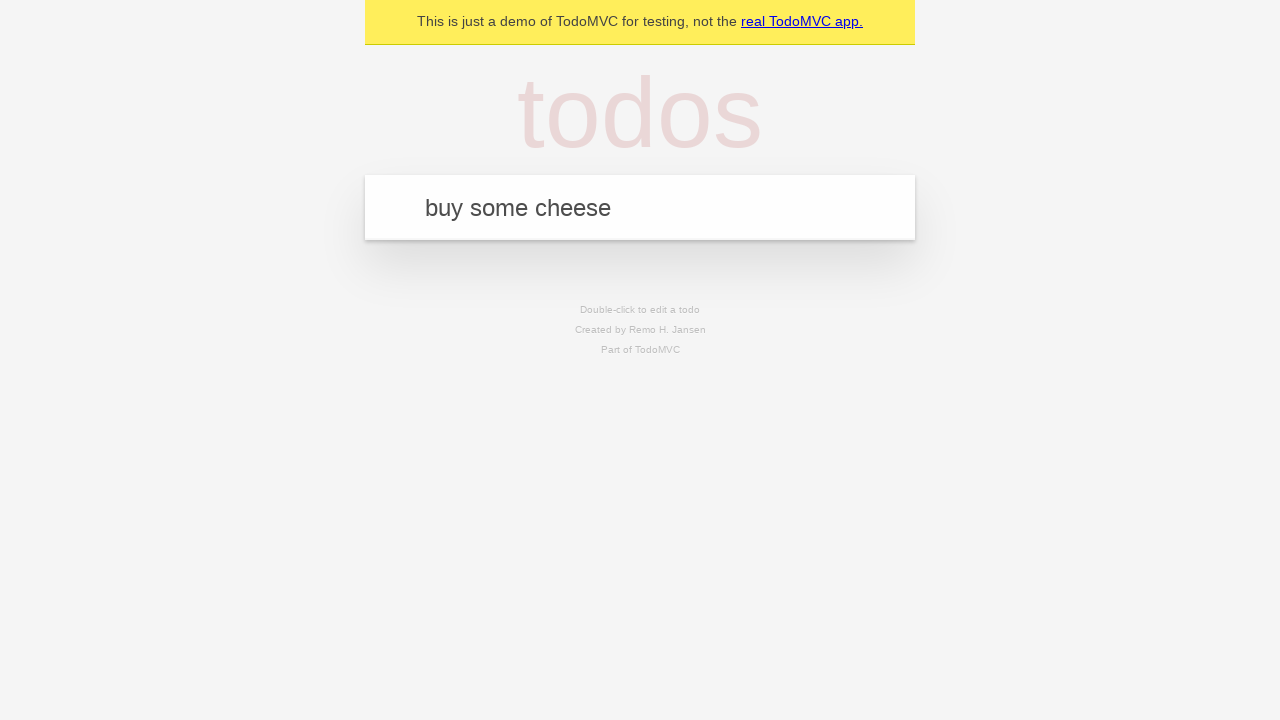

Pressed Enter to create todo 'buy some cheese' on internal:attr=[placeholder="What needs to be done?"i]
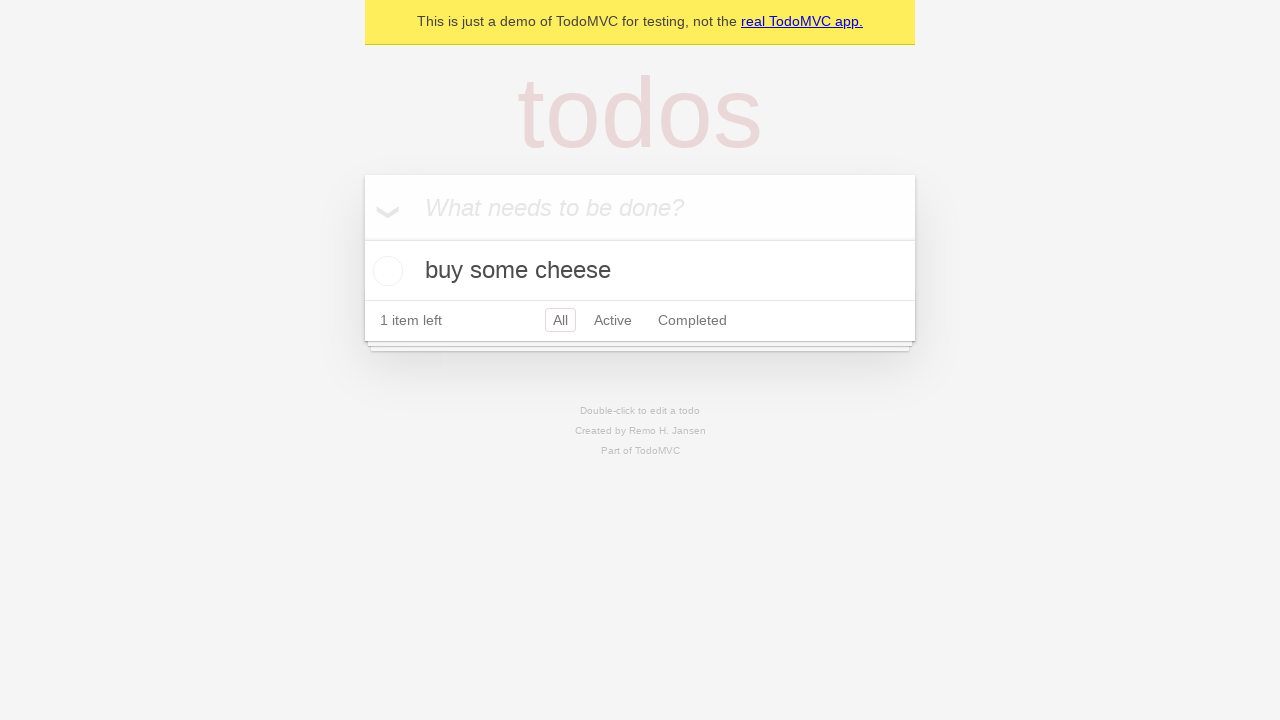

Filled new todo input with 'feed the cat' on internal:attr=[placeholder="What needs to be done?"i]
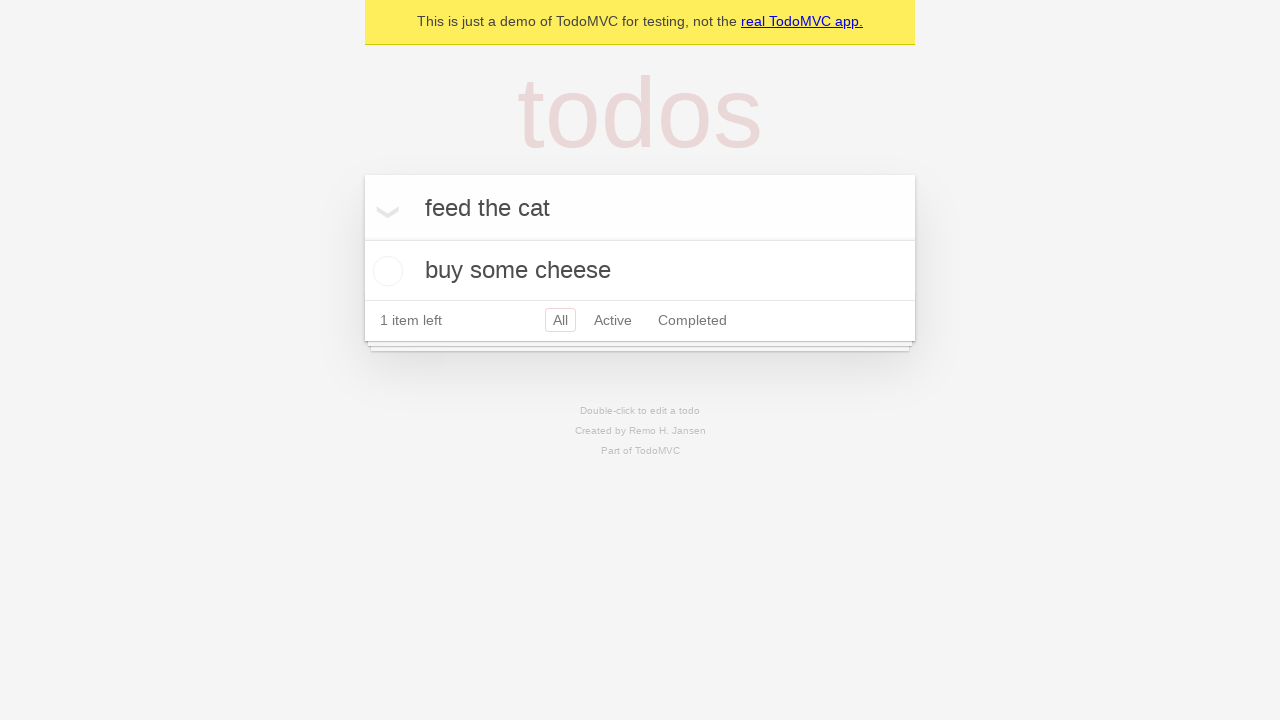

Pressed Enter to create todo 'feed the cat' on internal:attr=[placeholder="What needs to be done?"i]
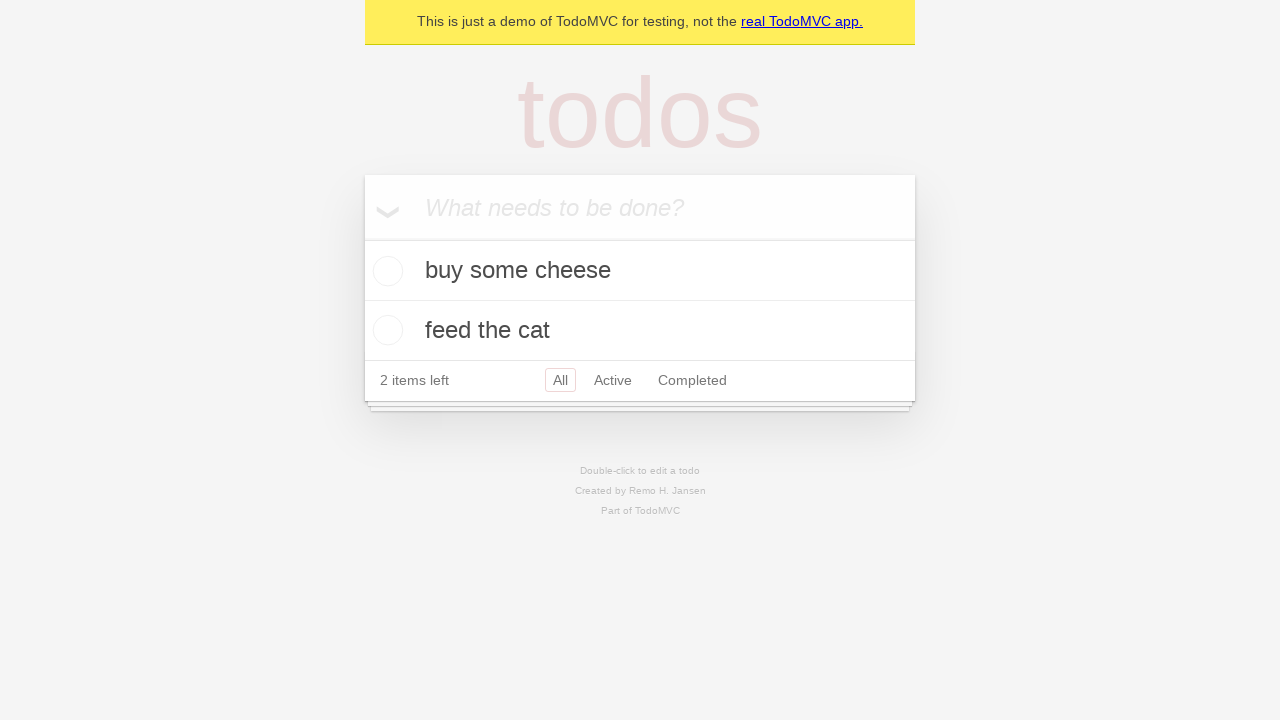

Filled new todo input with 'book a doctors appointment' on internal:attr=[placeholder="What needs to be done?"i]
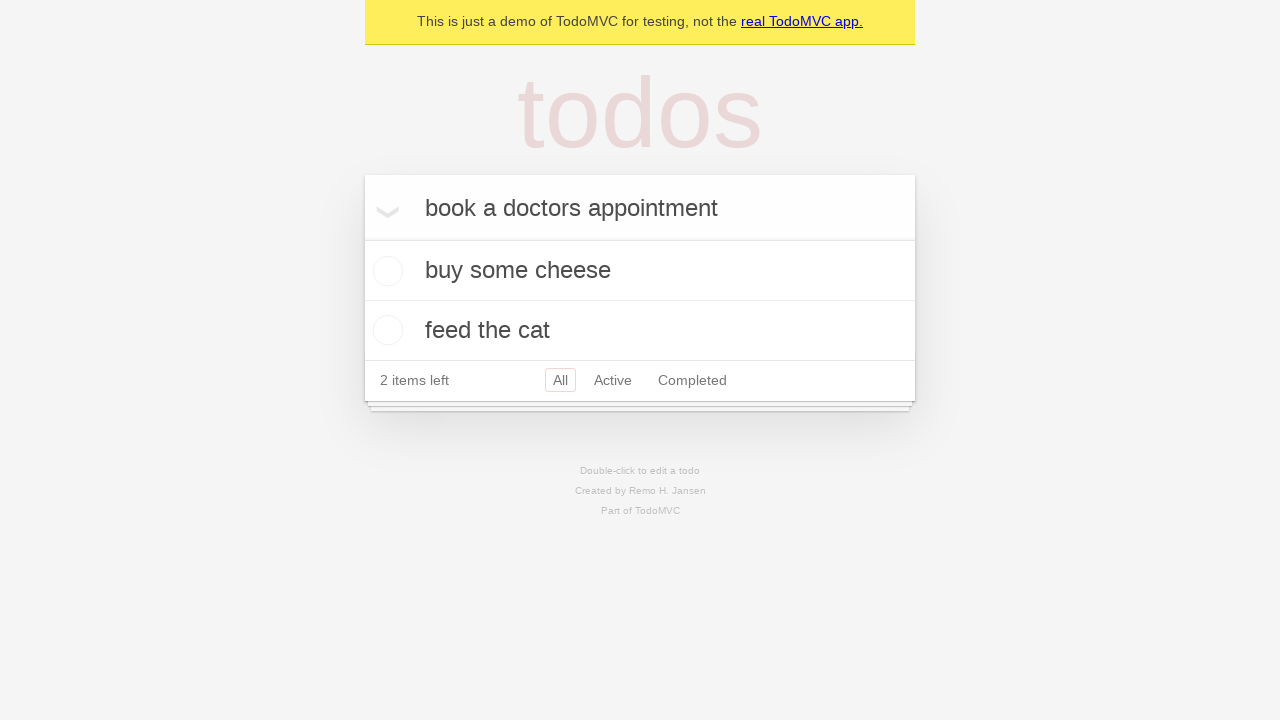

Pressed Enter to create todo 'book a doctors appointment' on internal:attr=[placeholder="What needs to be done?"i]
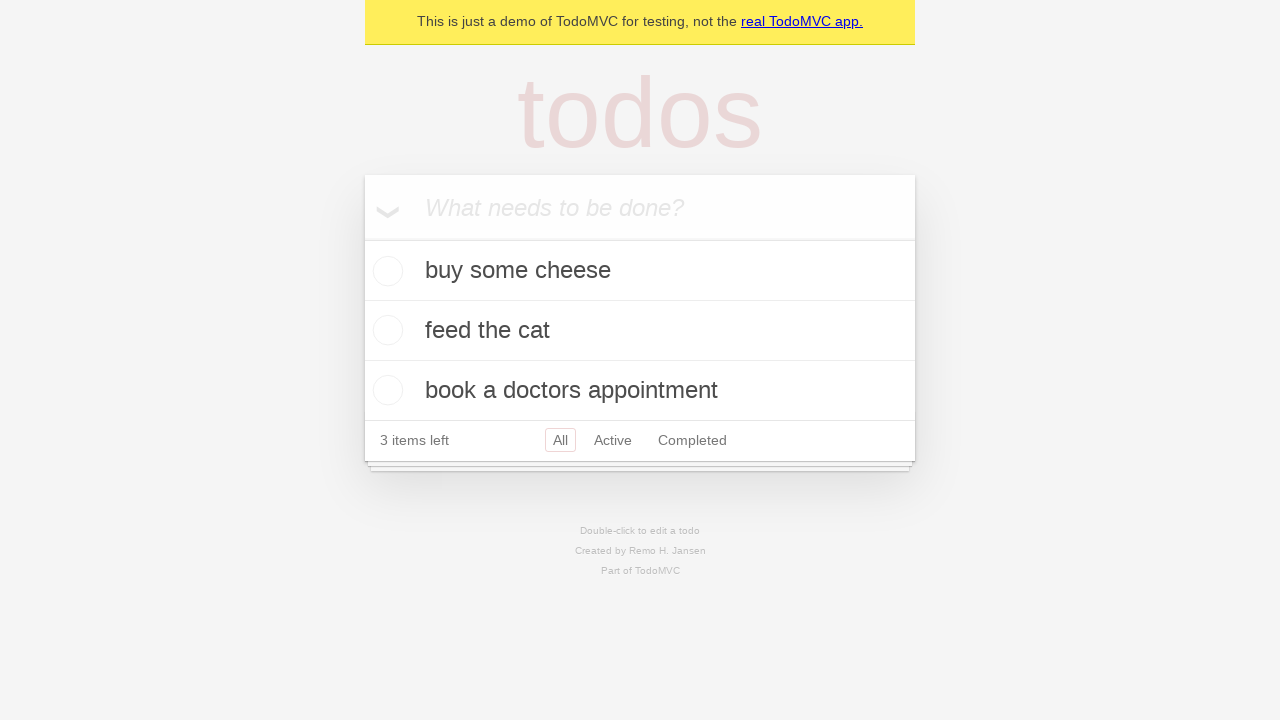

All 3 todo items loaded
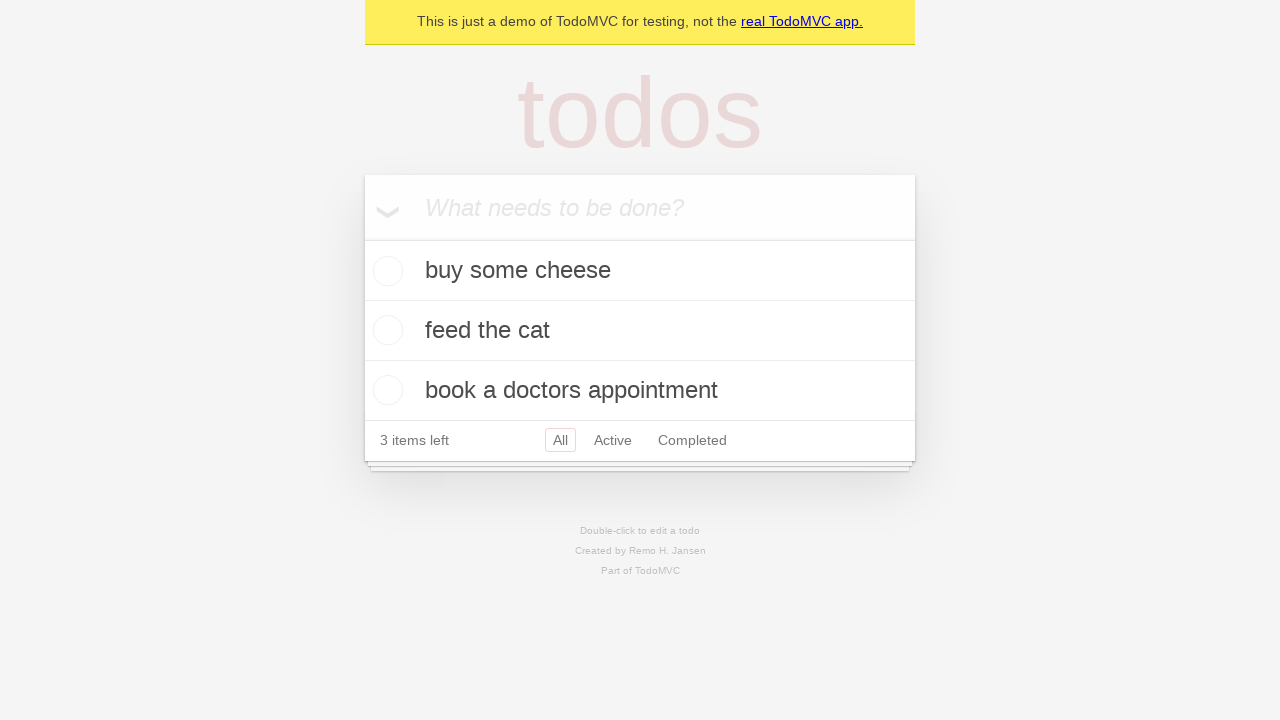

Double-clicked second todo item to enter edit mode at (640, 331) on internal:testid=[data-testid="todo-item"s] >> nth=1
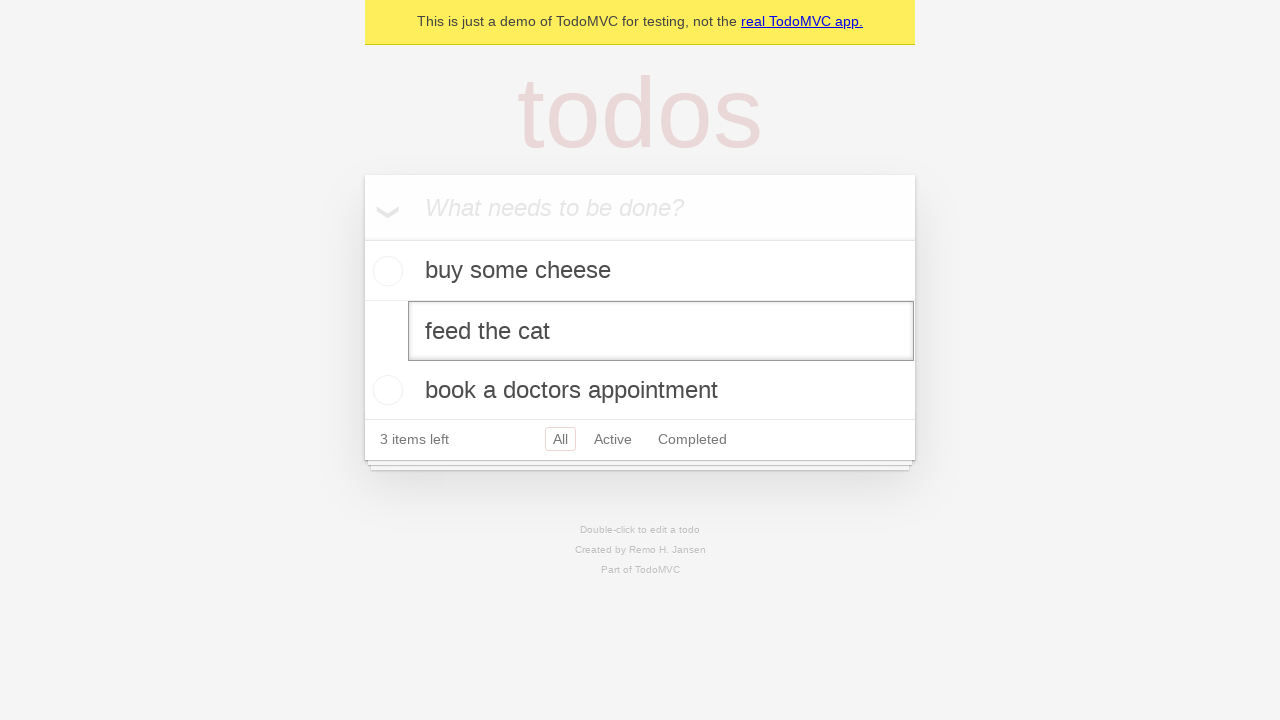

Edit textbox appeared for second todo item
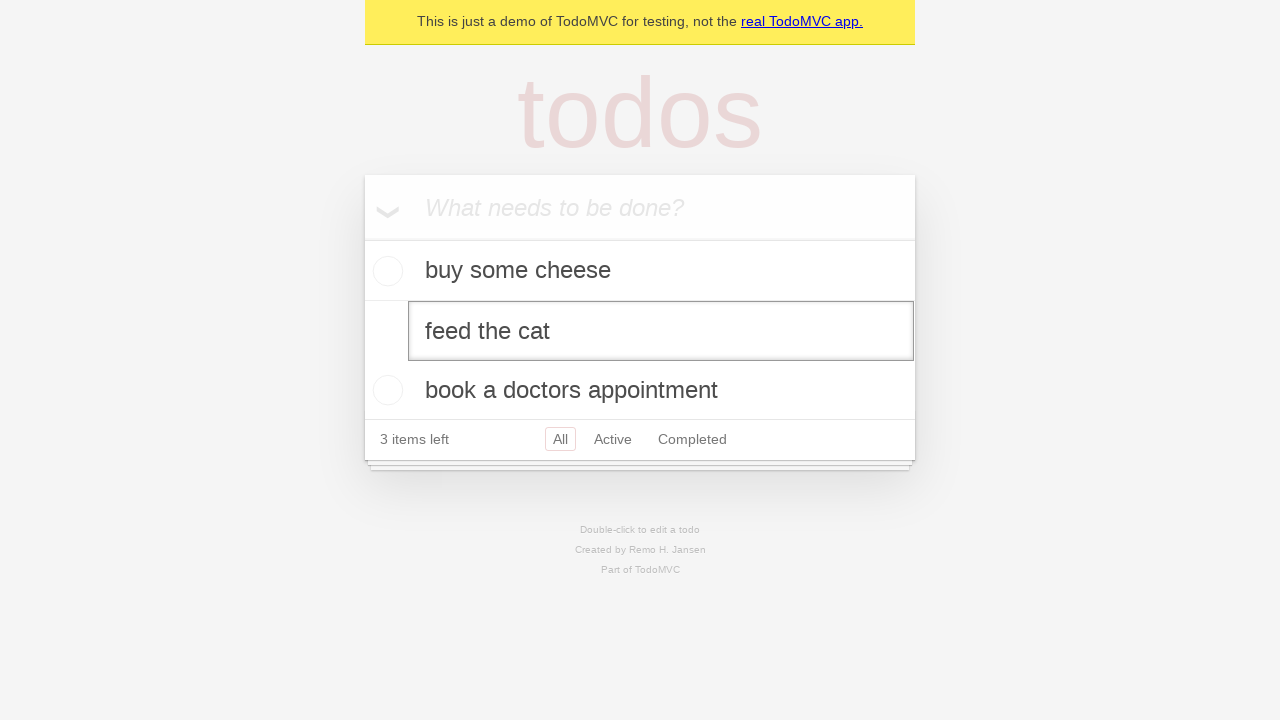

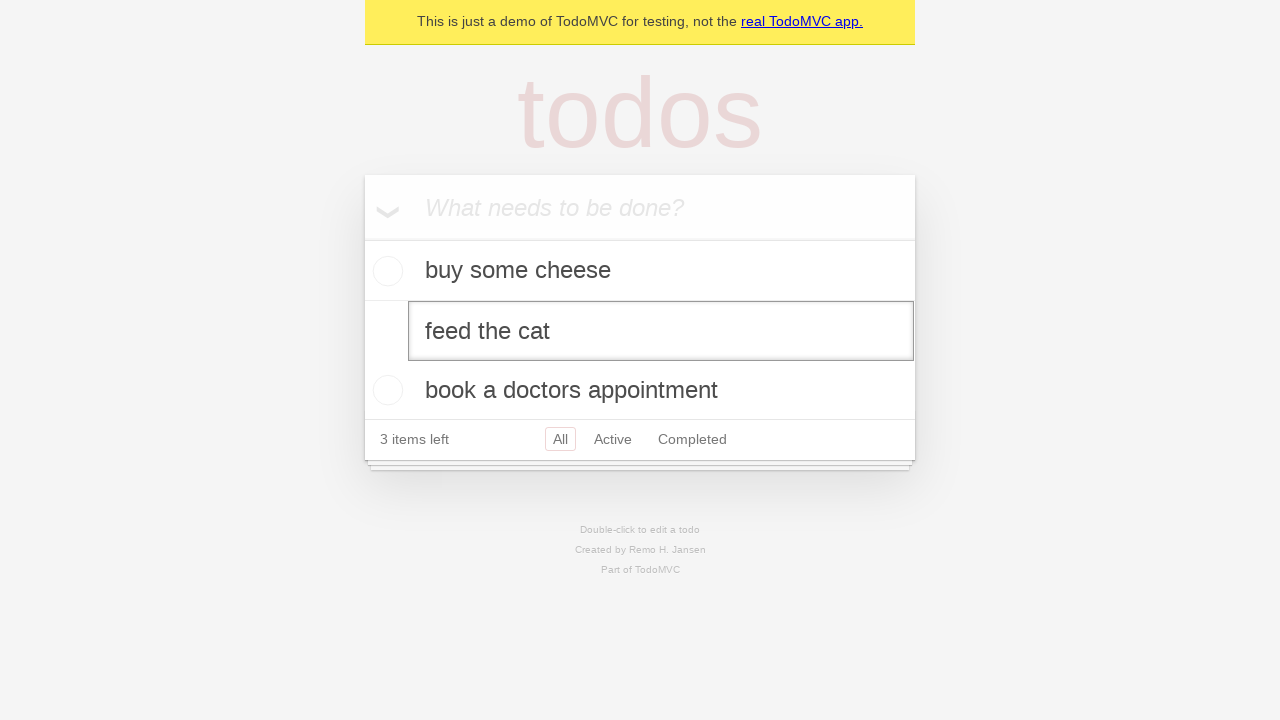